Selects dropdown options by their value attribute, first selecting value "1" then value "2"

Starting URL: https://the-internet.herokuapp.com/dropdown

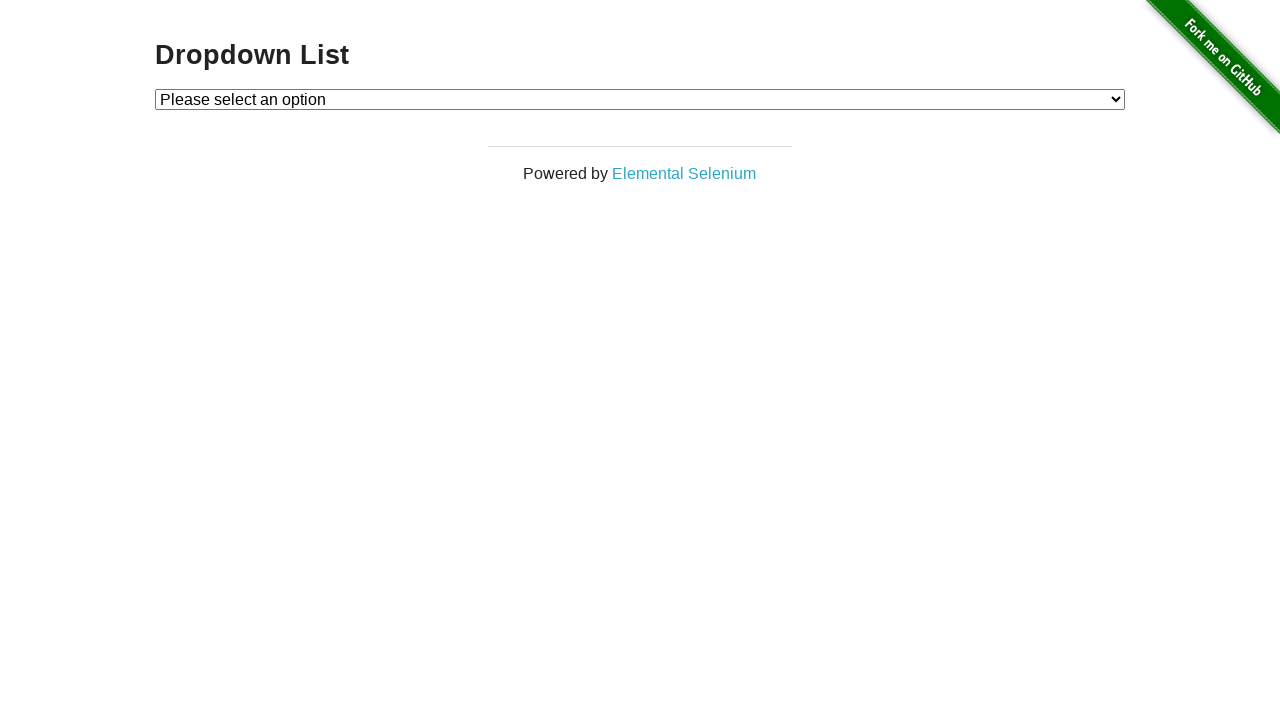

Navigated to dropdown page
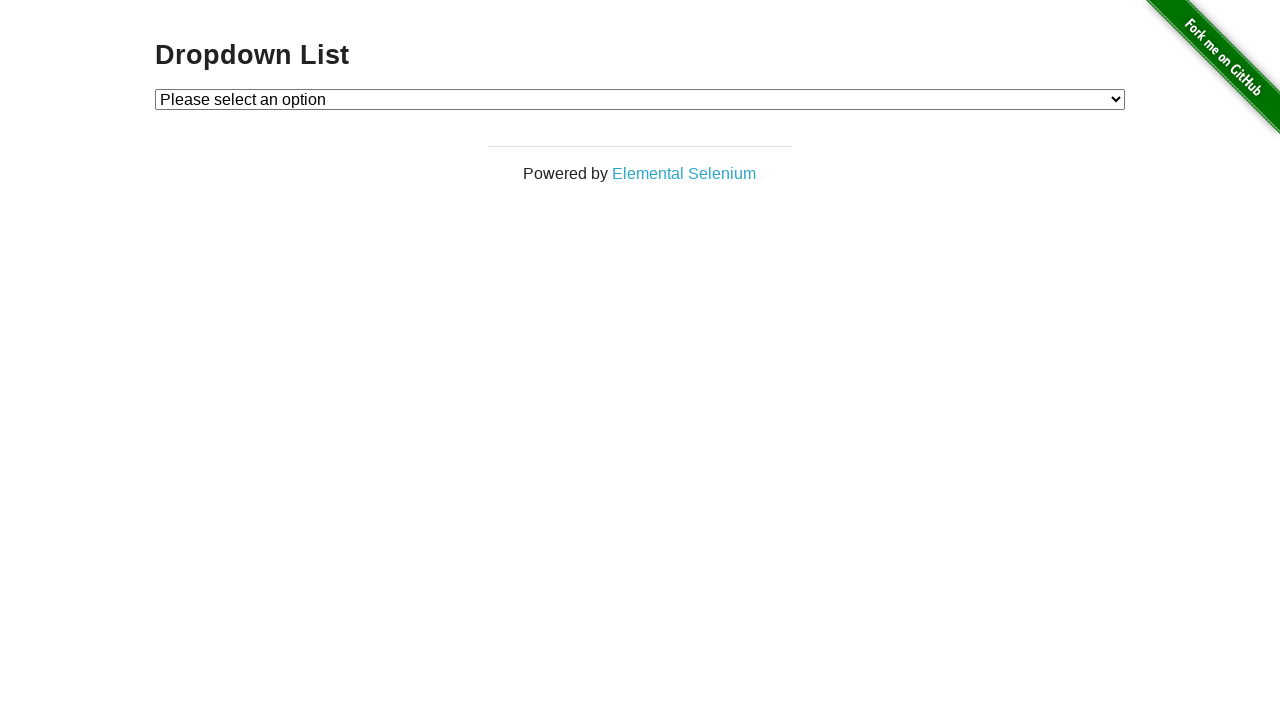

Selected dropdown option with value '1' on select#dropdown
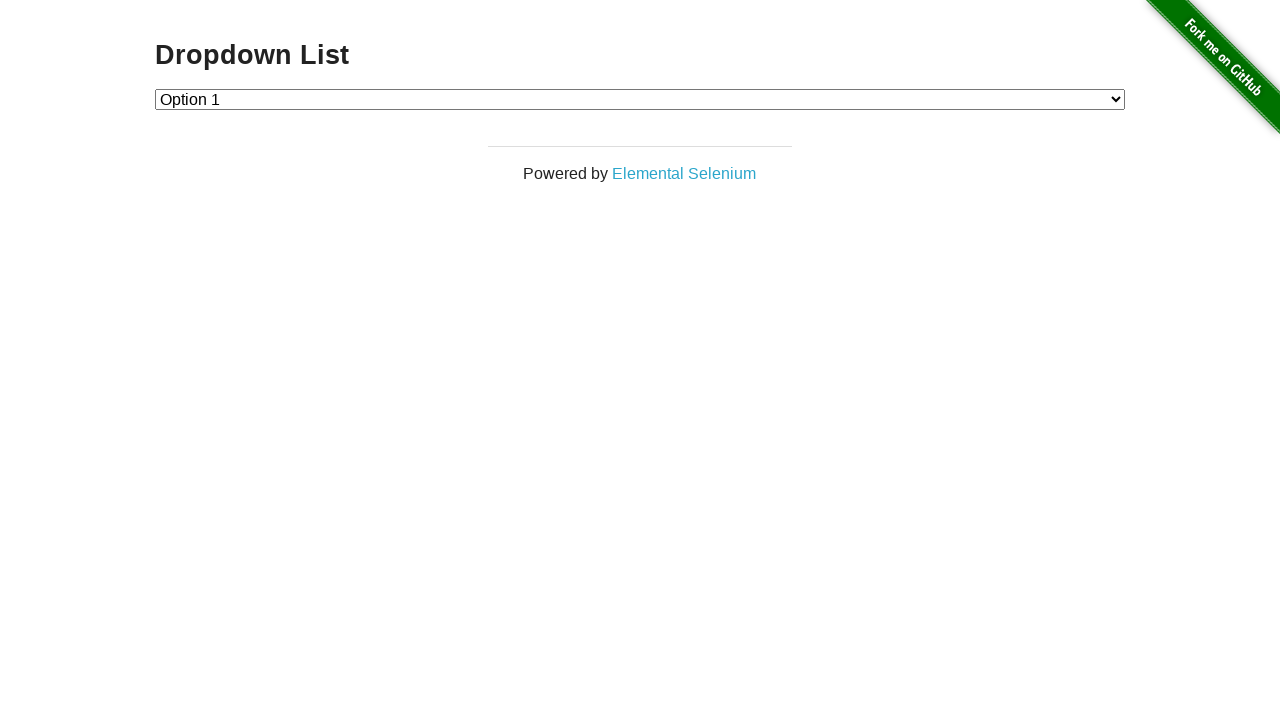

Selected dropdown option with value '2' on select#dropdown
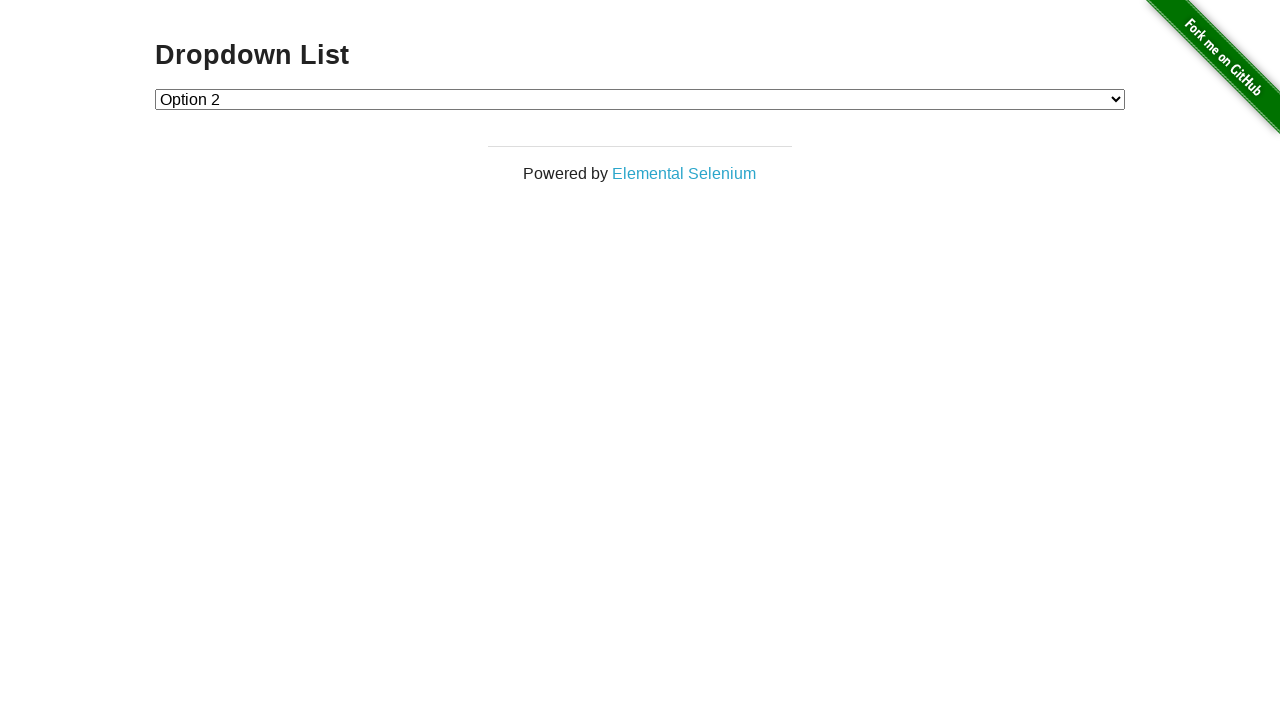

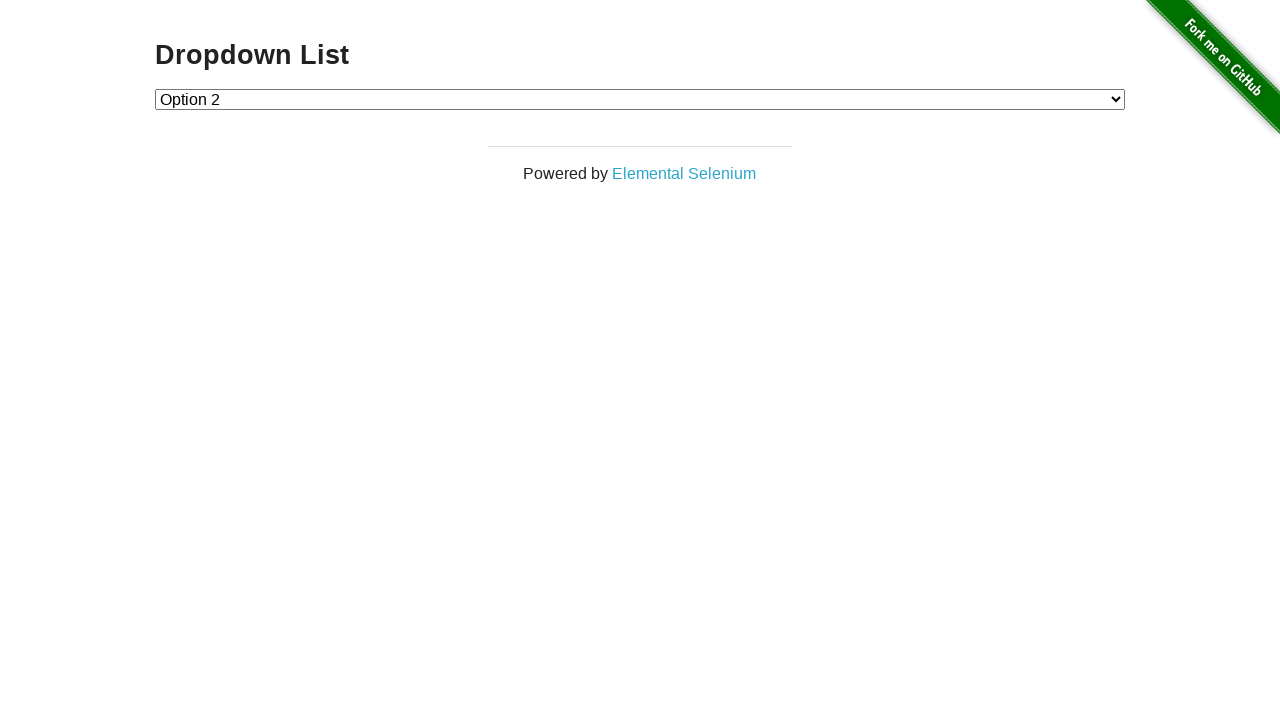